Tests searching for an existing term on the blog, verifying that results contain the search term

Starting URL: https://blog.agibank.com.br/

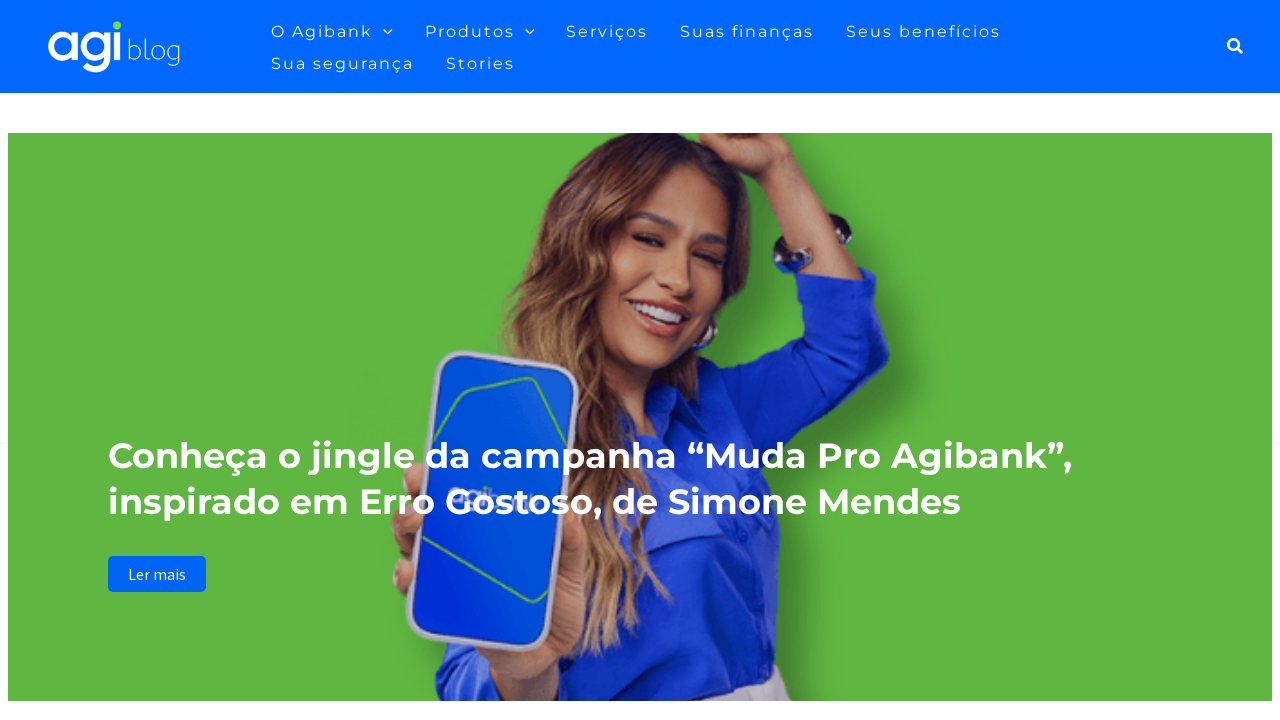

Clicked search icon to open search field at (1236, 46) on //*[@id="ast-desktop-header"]/div[1]/div/div/div/div[3]/div[2]/div/div/a
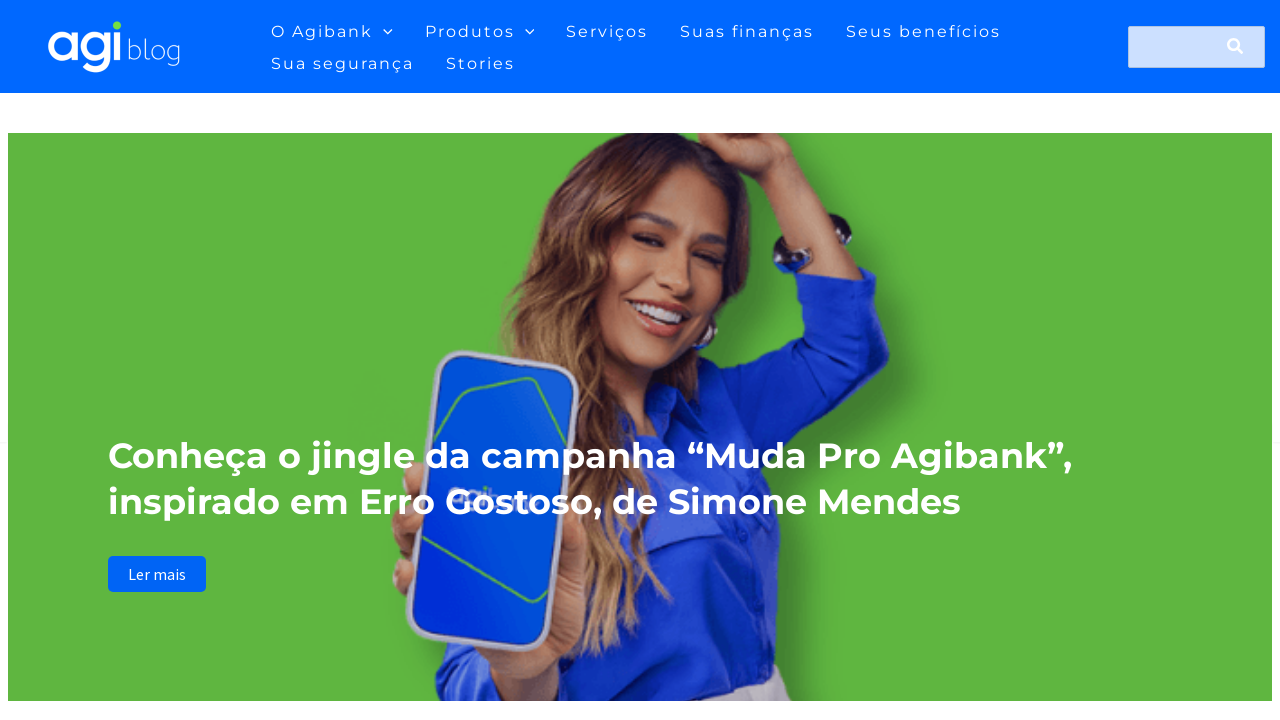

Search field loaded and is ready
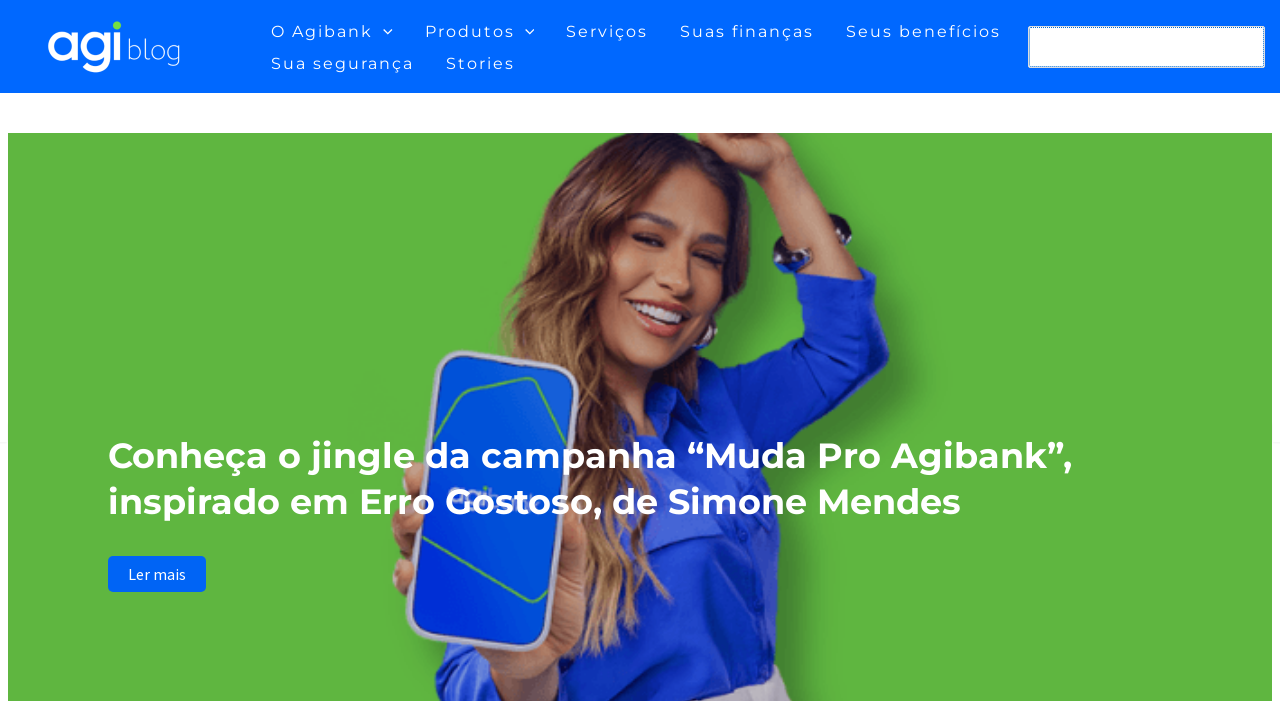

Entered search term 'banco' in search field on //*[@id="search-field"]
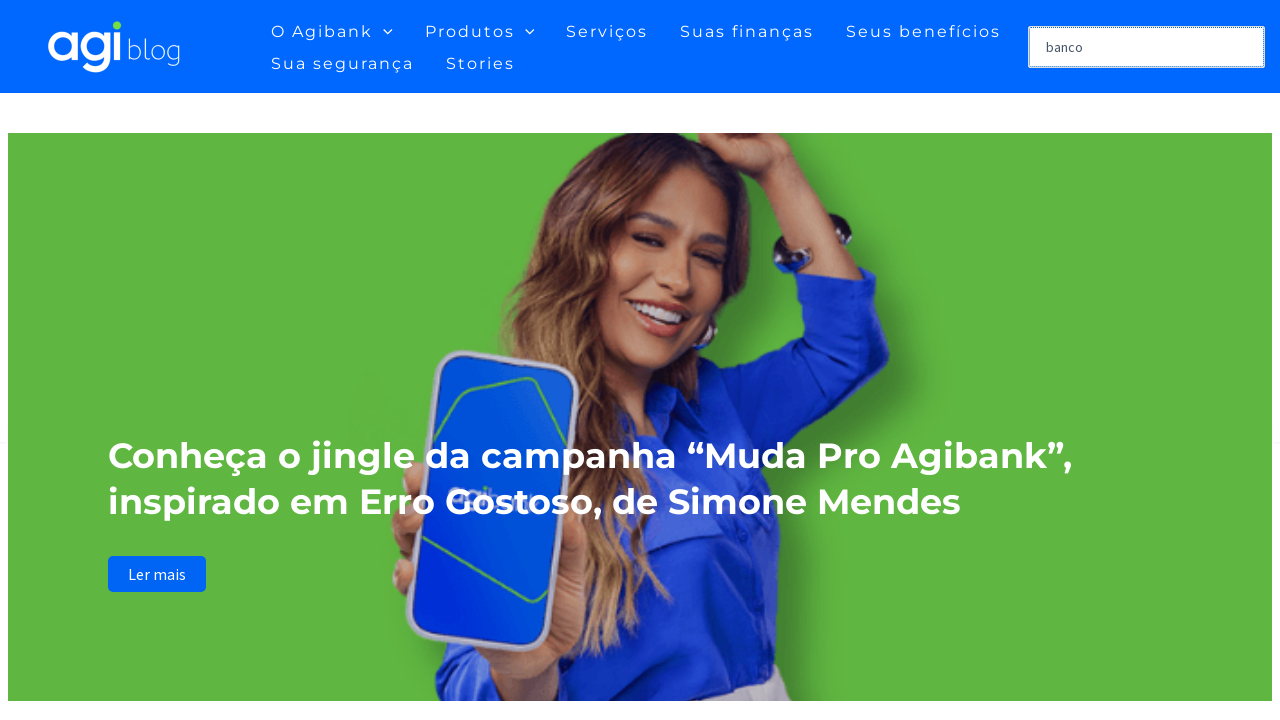

Pressed Enter to submit search form on //*[@id="search-field"]
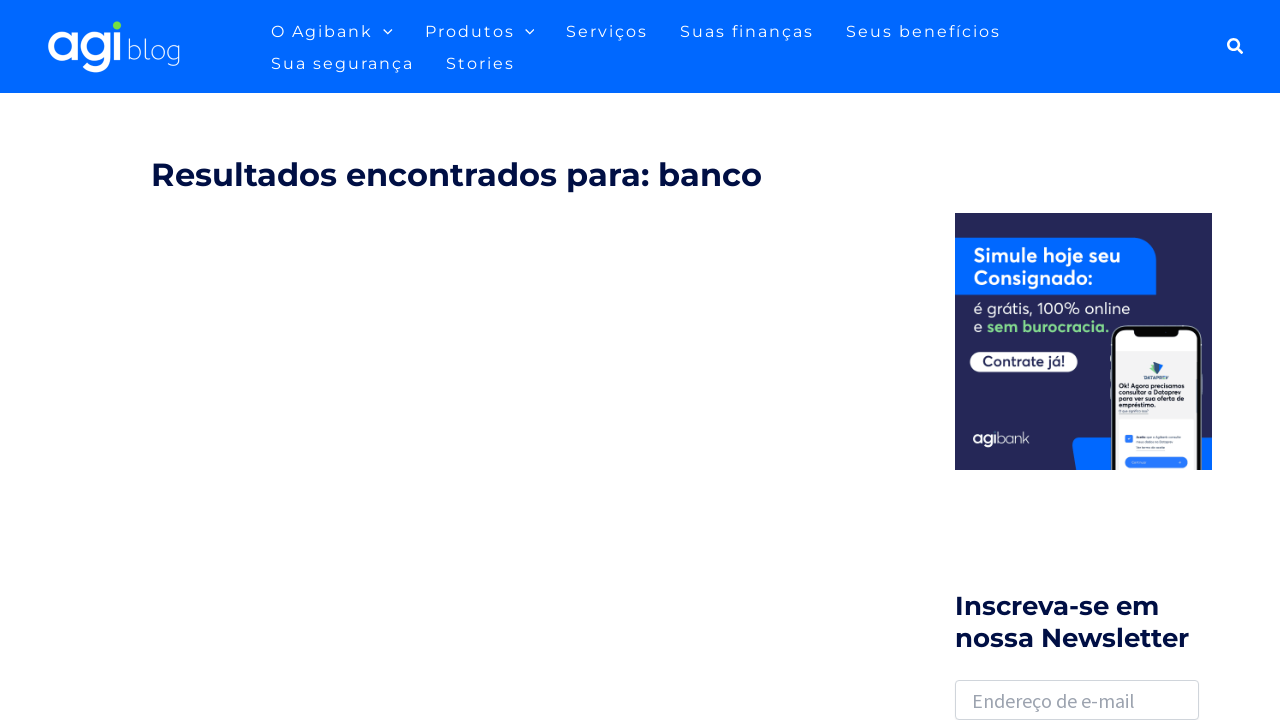

Search results page loaded with page title visible
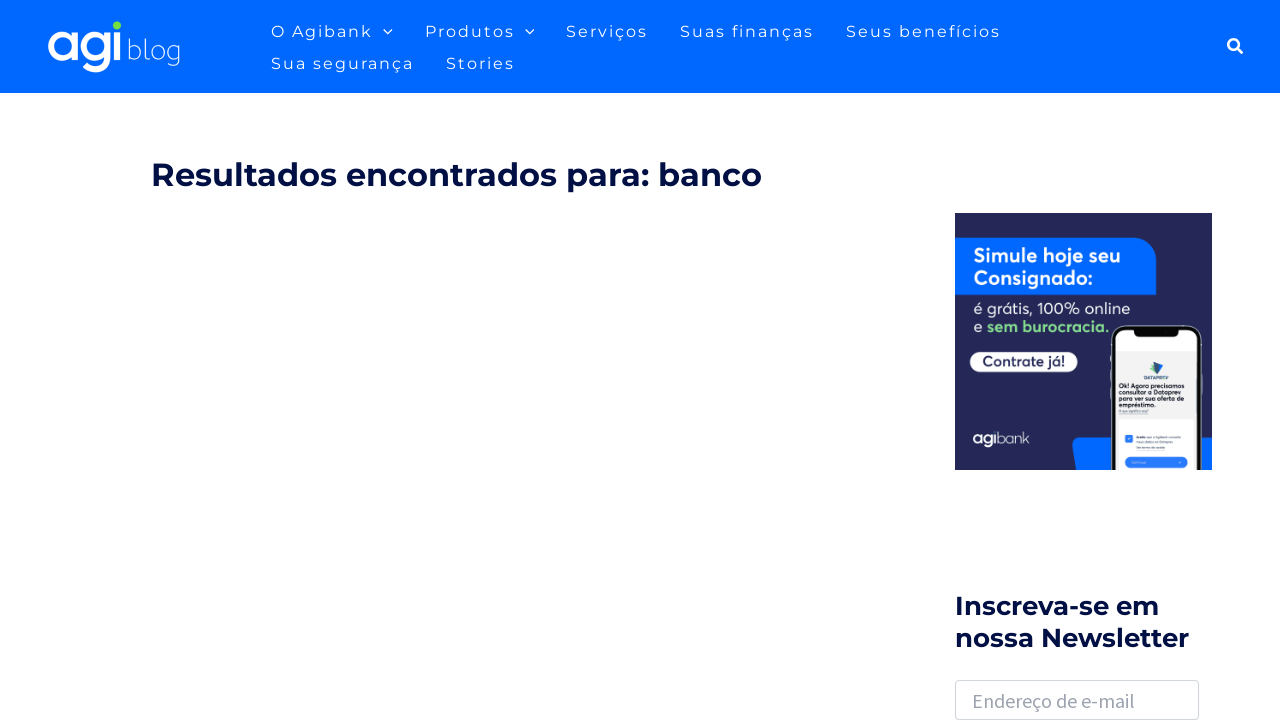

Scrolled down to load more results (iteration 1/10)
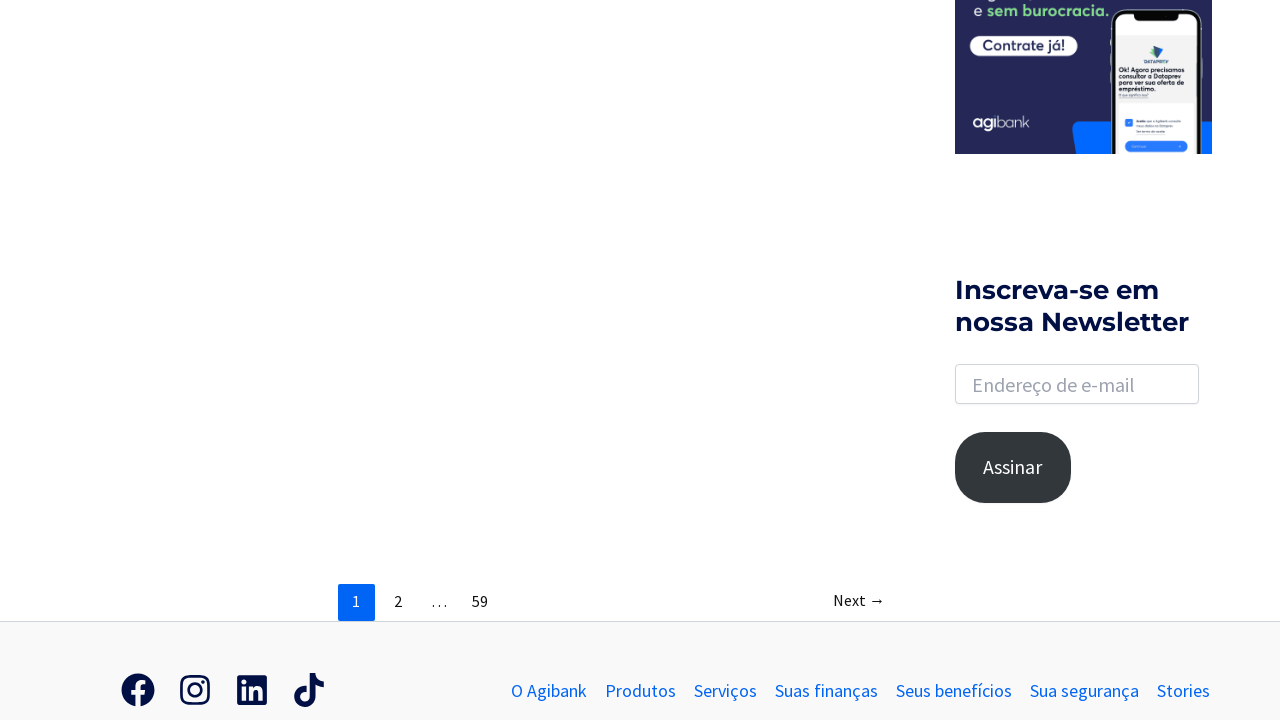

Scrolled down to load more results (iteration 2/10)
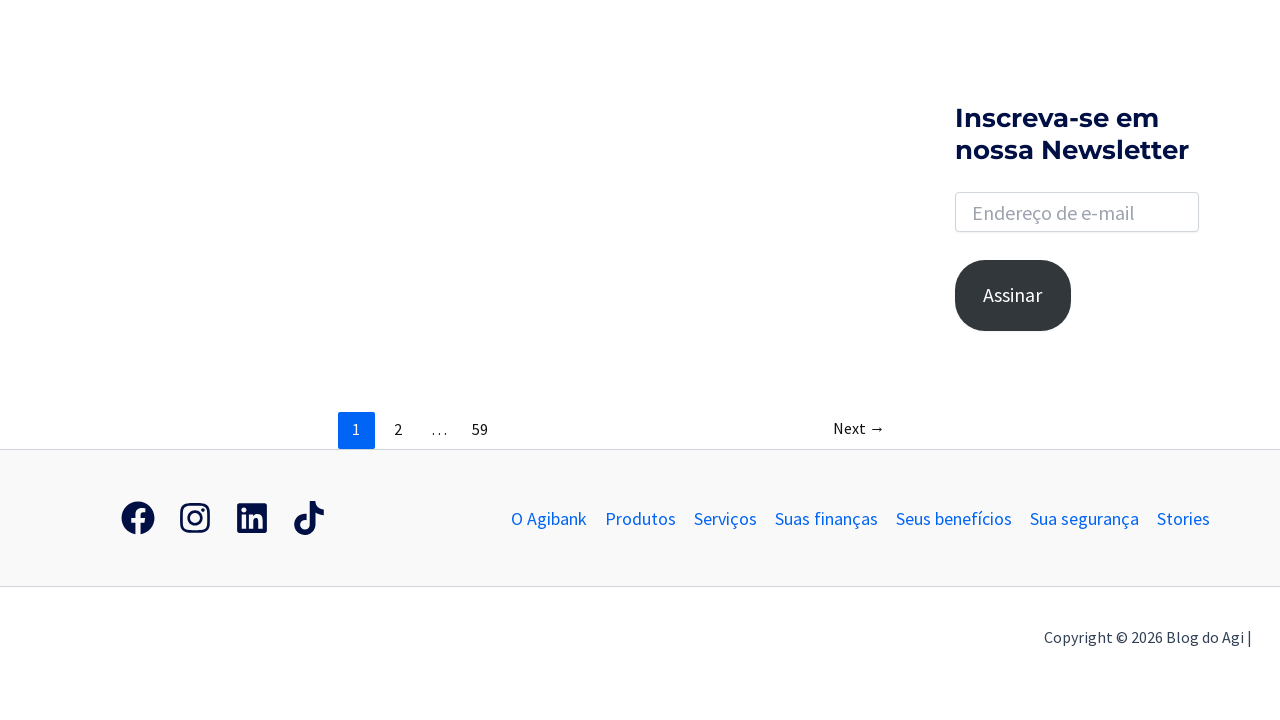

Scrolled down to load more results (iteration 3/10)
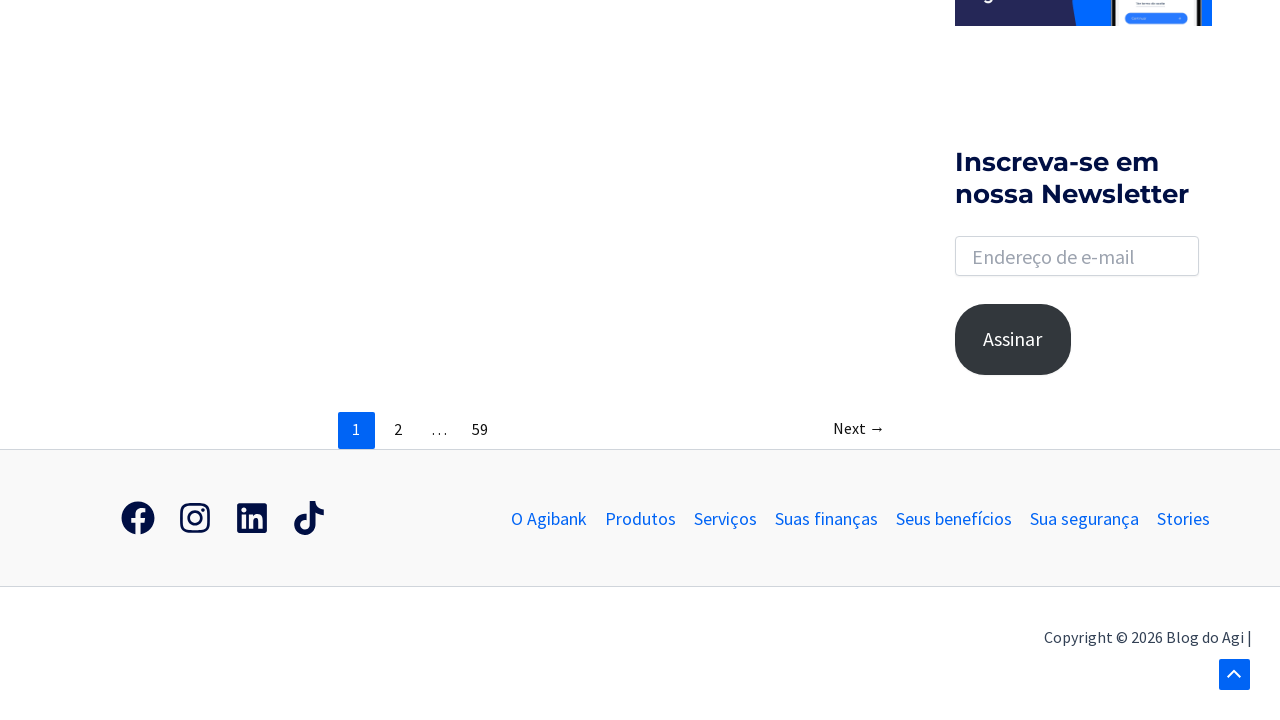

Scrolled down to load more results (iteration 4/10)
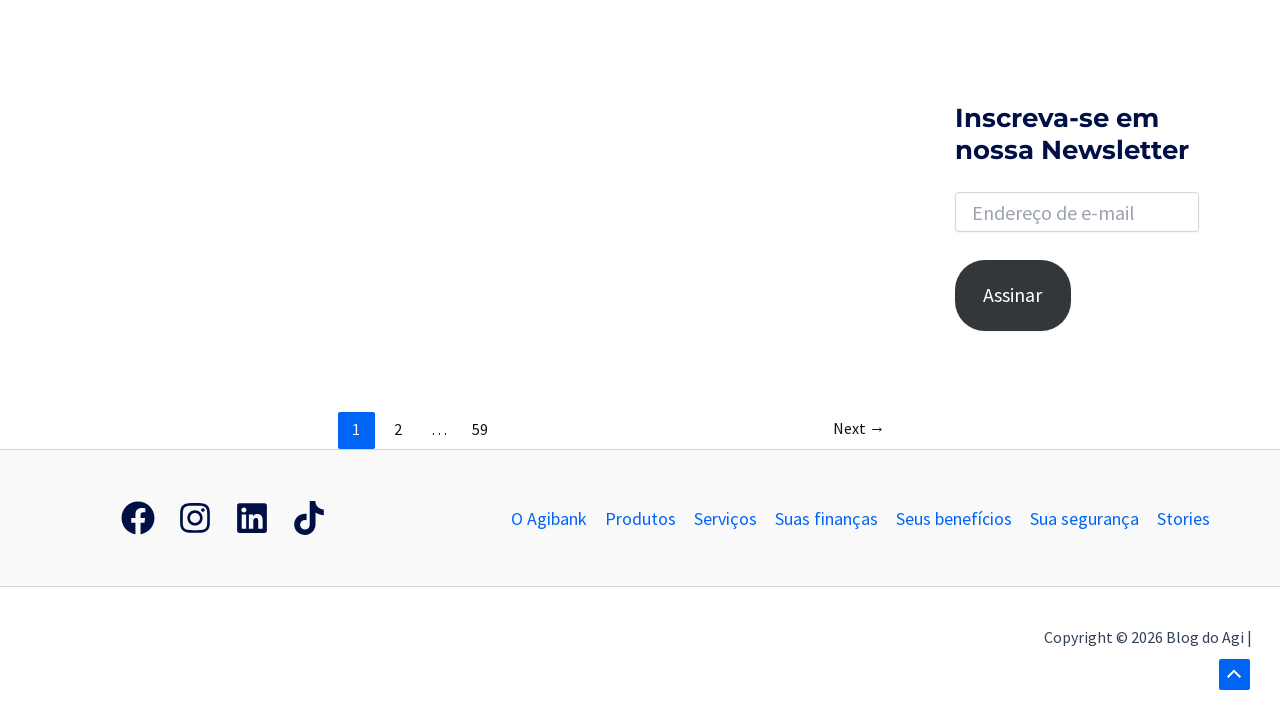

Scrolled down to load more results (iteration 5/10)
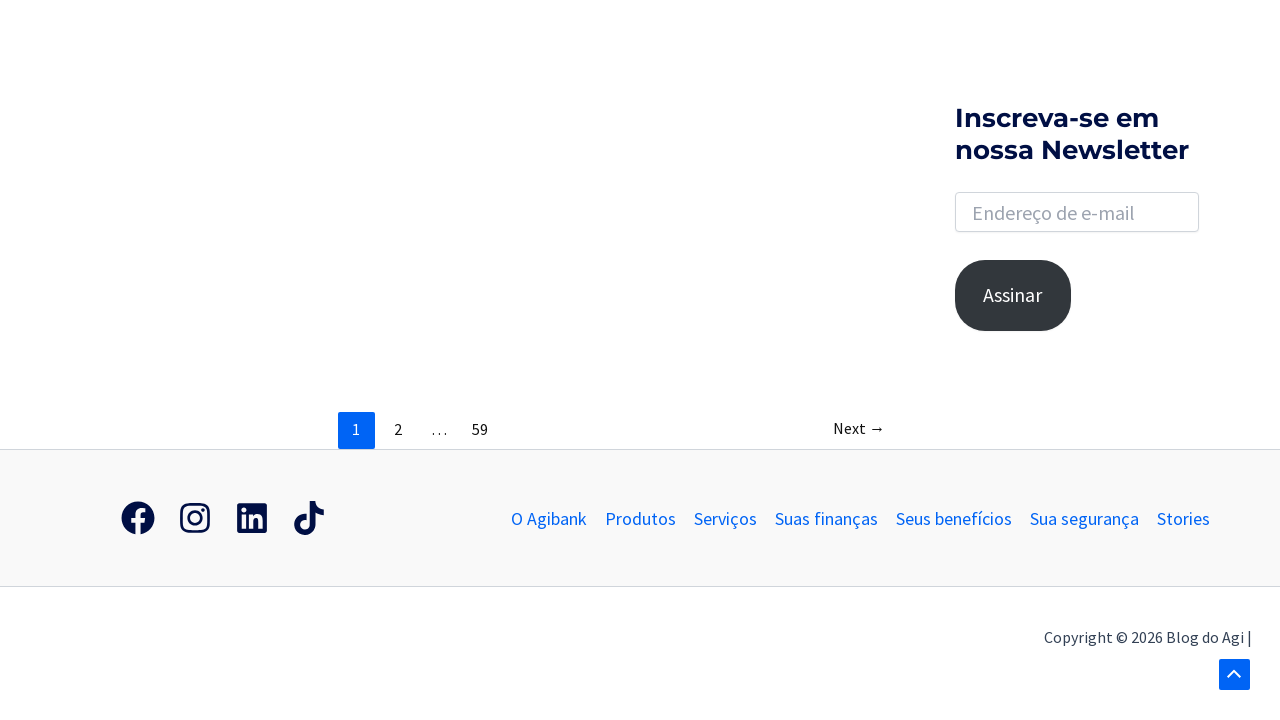

Scrolled down to load more results (iteration 6/10)
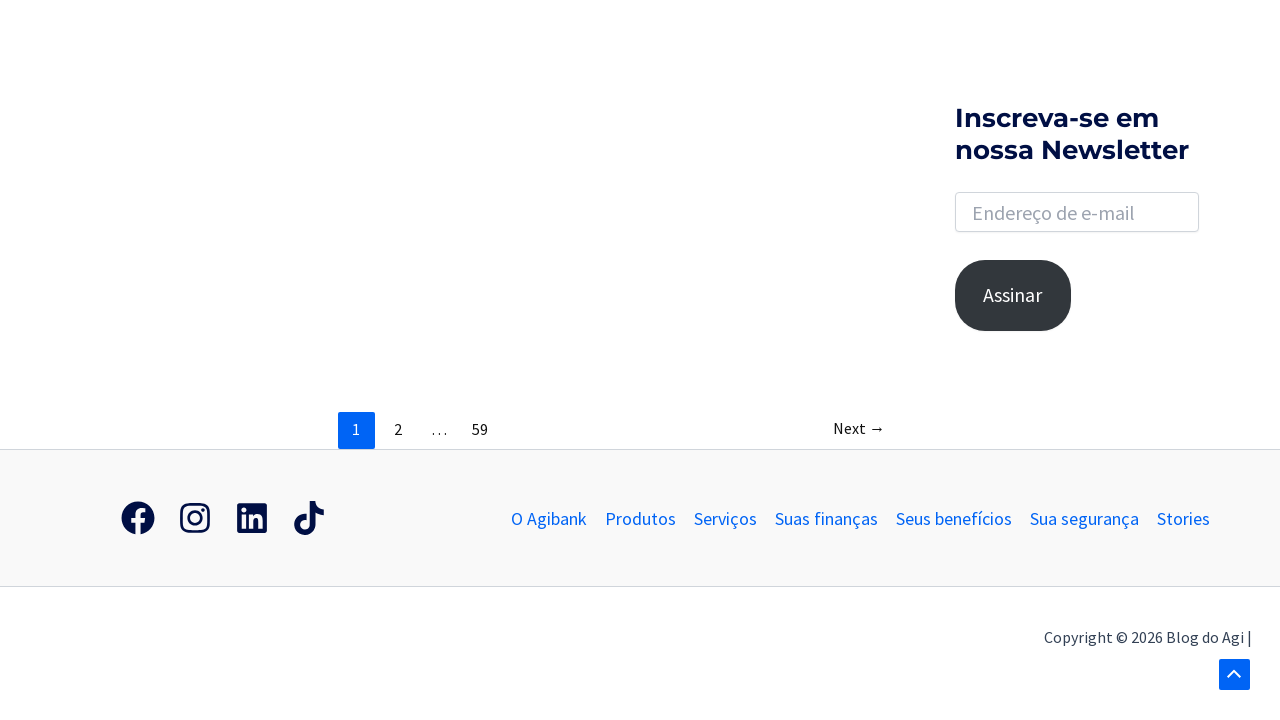

Scrolled down to load more results (iteration 7/10)
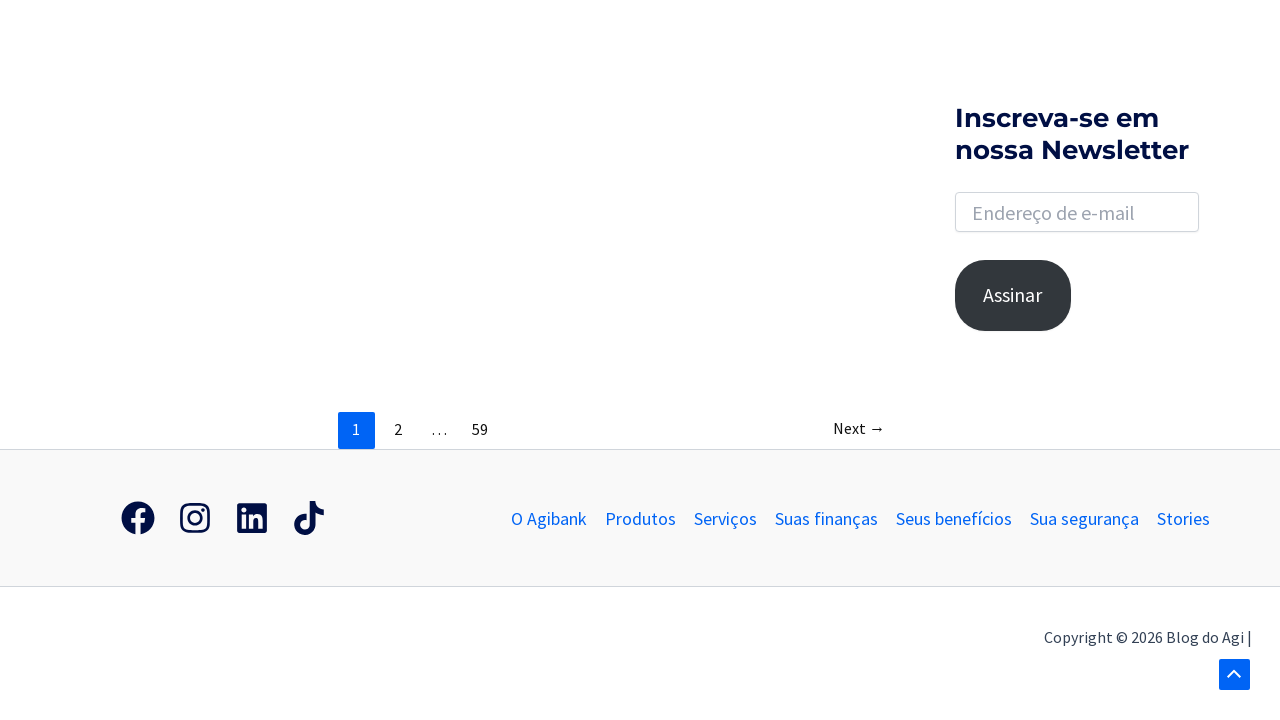

Scrolled down to load more results (iteration 8/10)
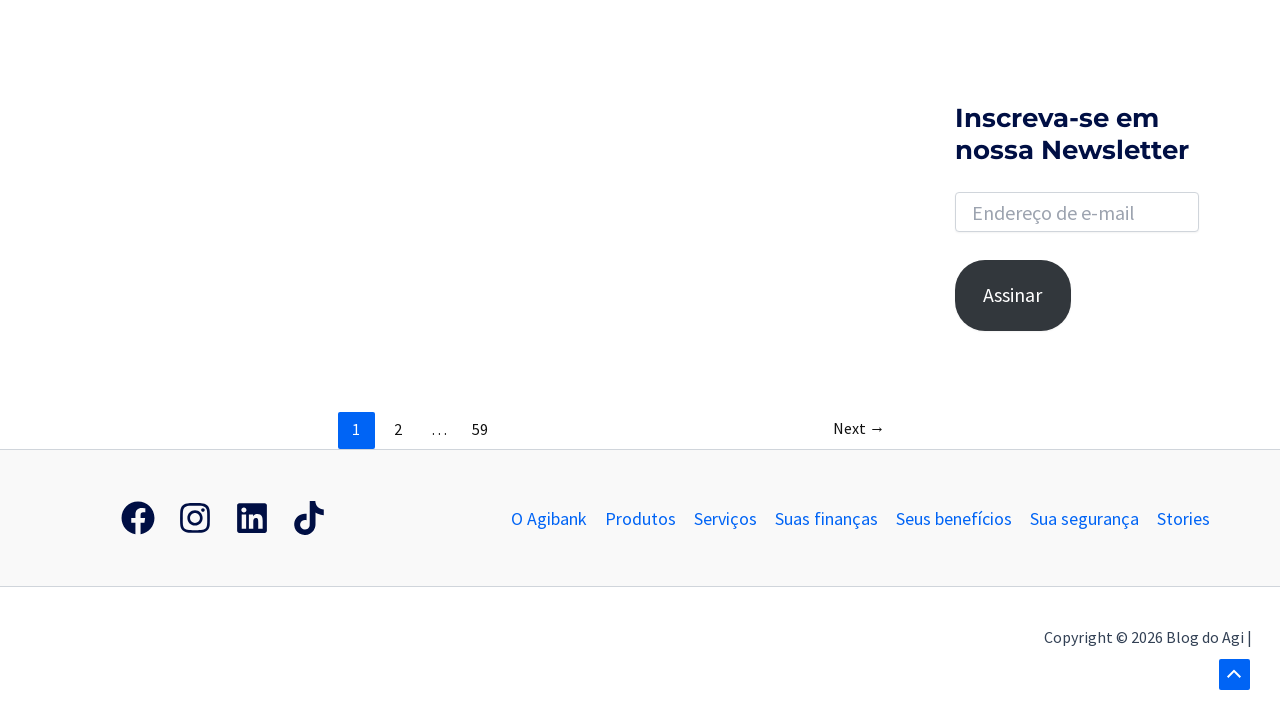

Scrolled down to load more results (iteration 9/10)
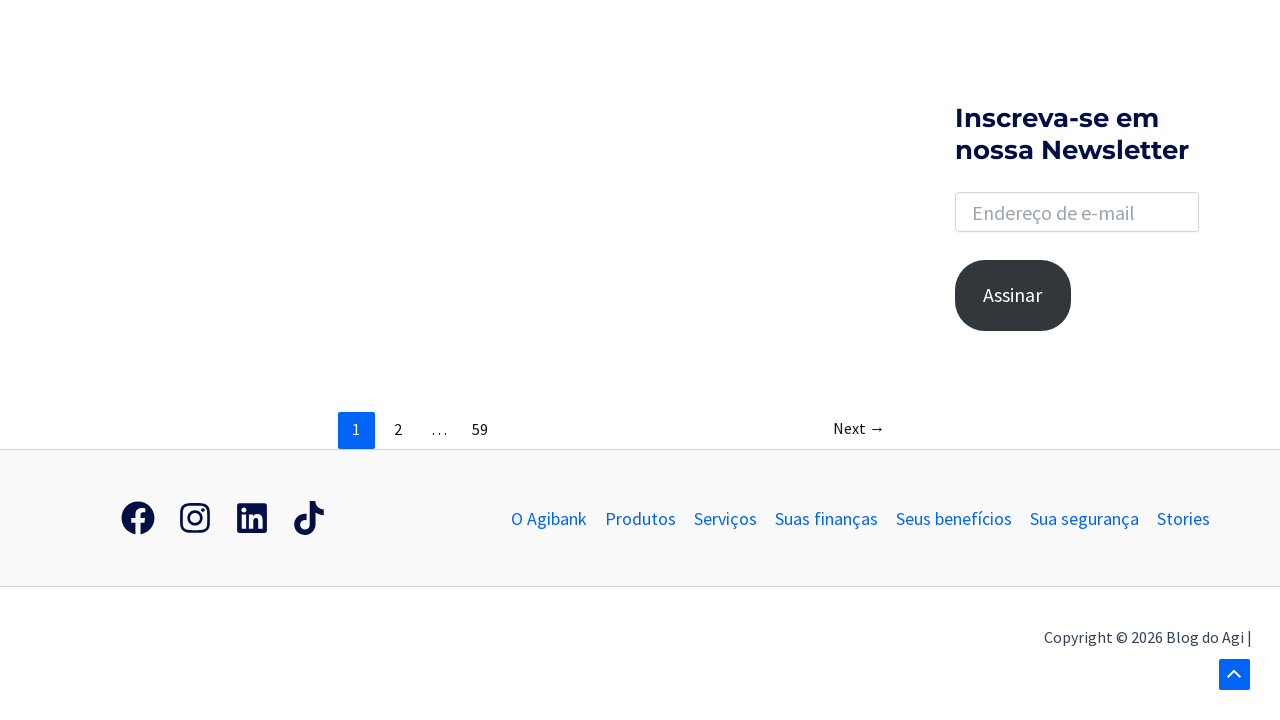

Scrolled down to load more results (iteration 10/10)
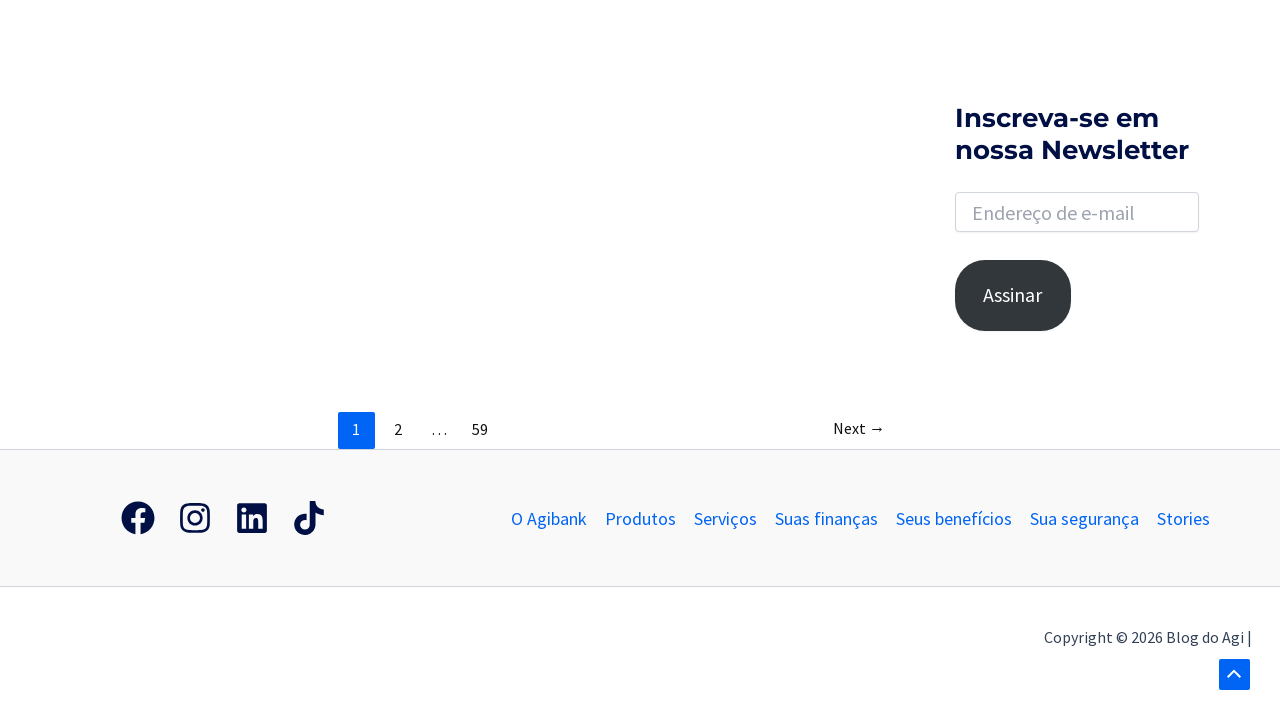

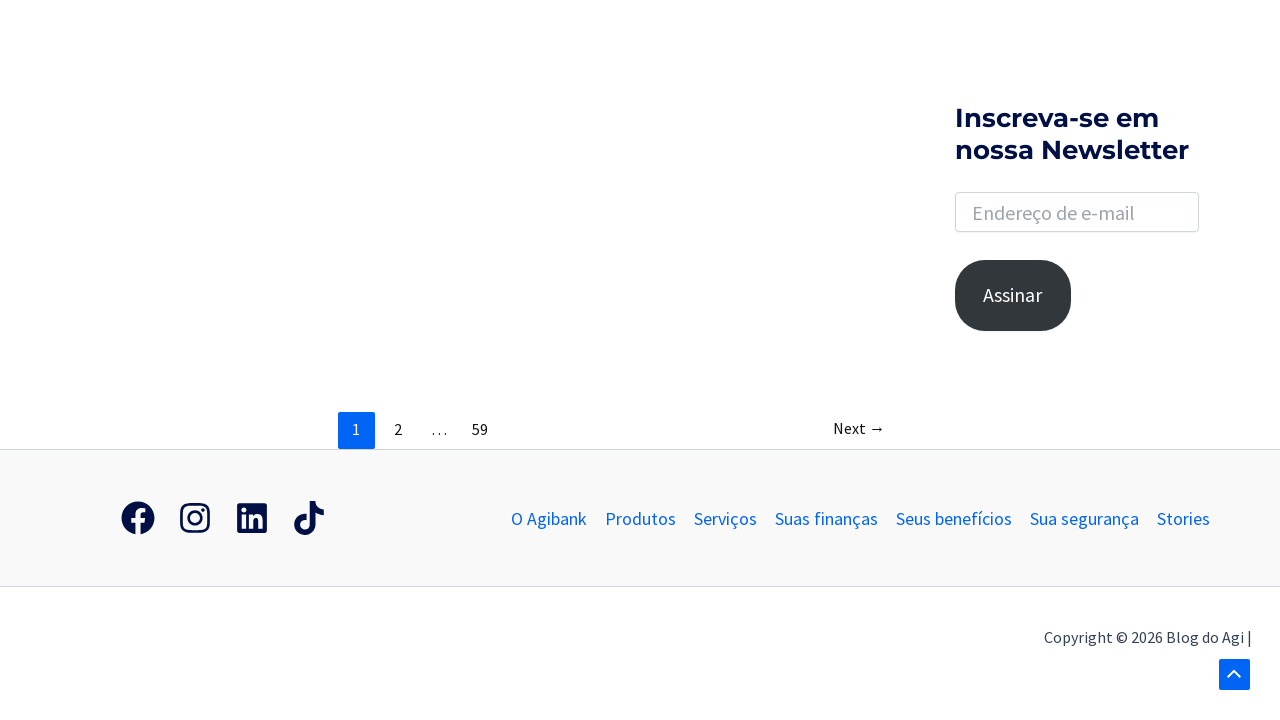